Tests file upload functionality within an iframe on w3schools by switching to the iframe, uploading a file, and clicking submit

Starting URL: https://www.w3schools.com/jsref/tryit.asp?filename=tryjsref_fileupload_multiple

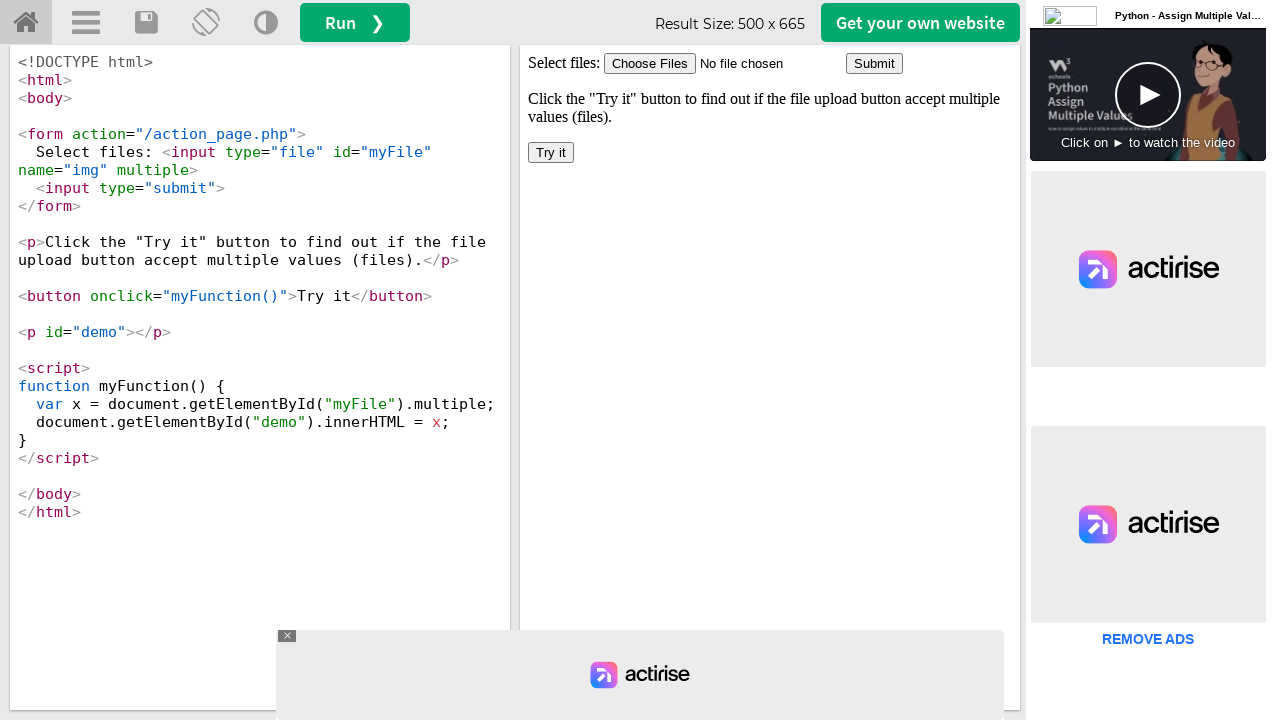

Waited for iframe #iframeResult to load
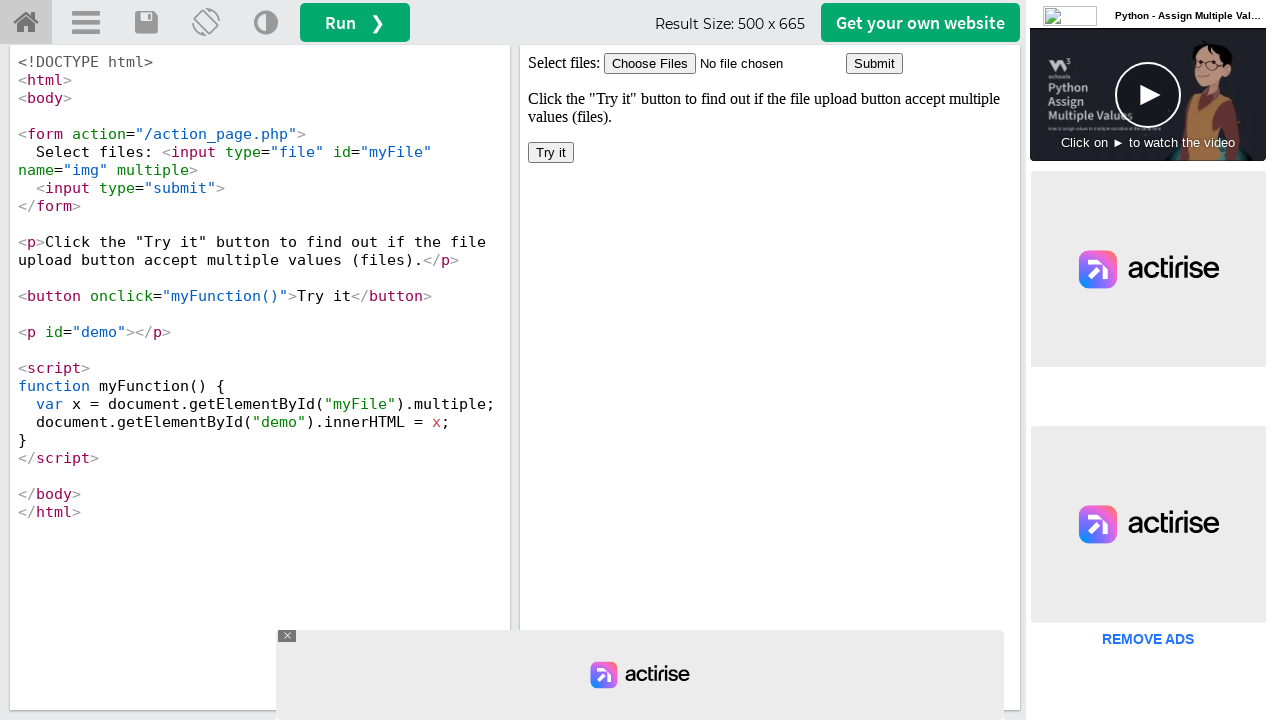

Located and switched context to iframe #iframeResult
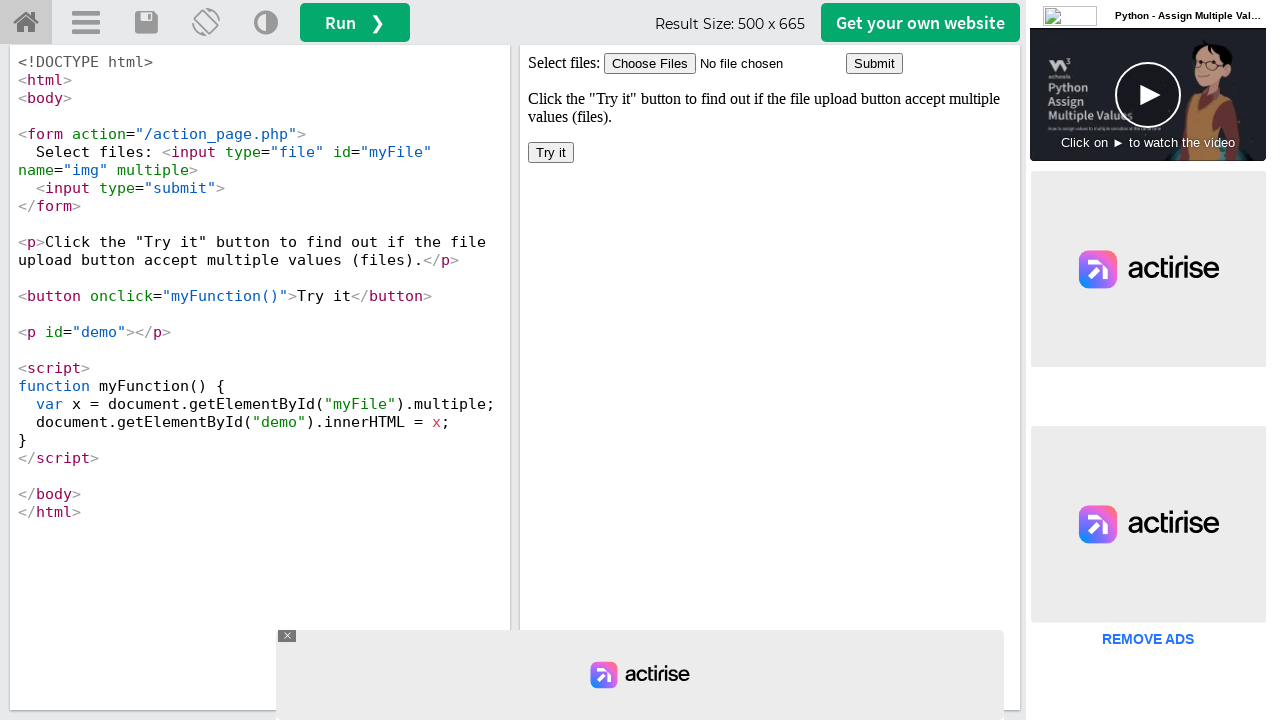

Uploaded file 'testScreenShot.jpg' to file input #myFile within iframe
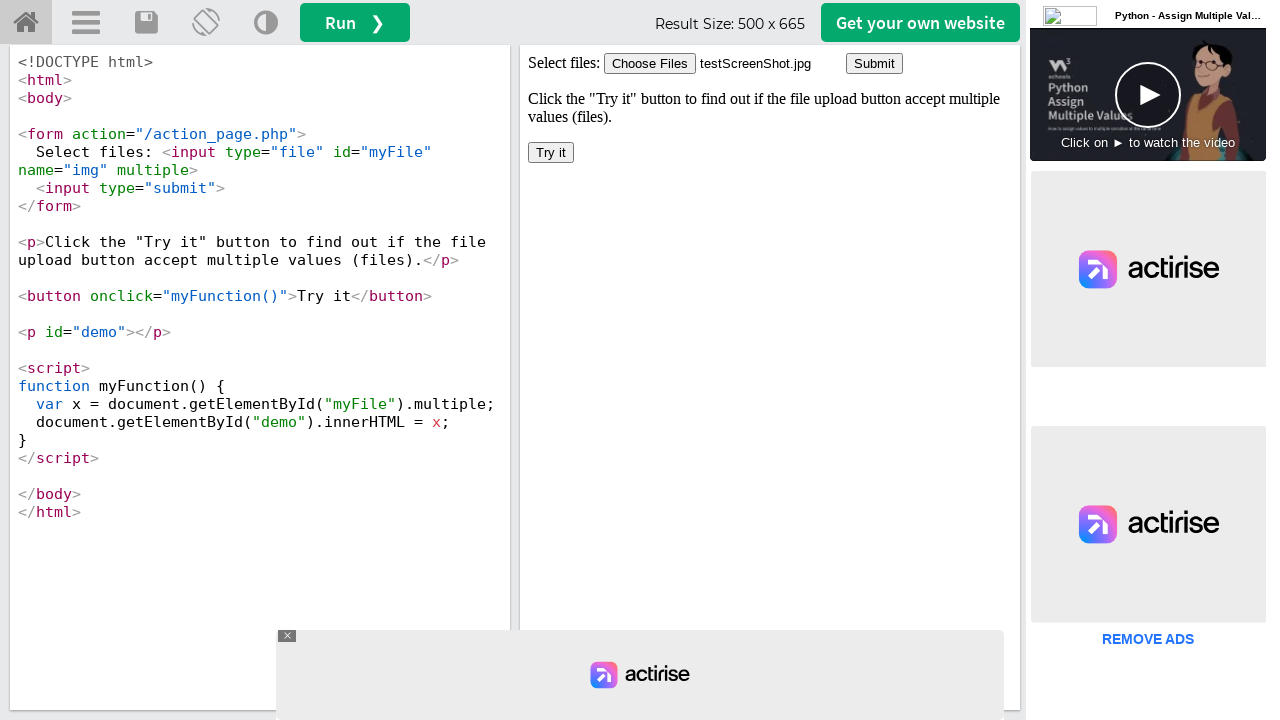

Clicked submit button within iframe at (874, 64) on #iframeResult >> internal:control=enter-frame >> input[type='submit']
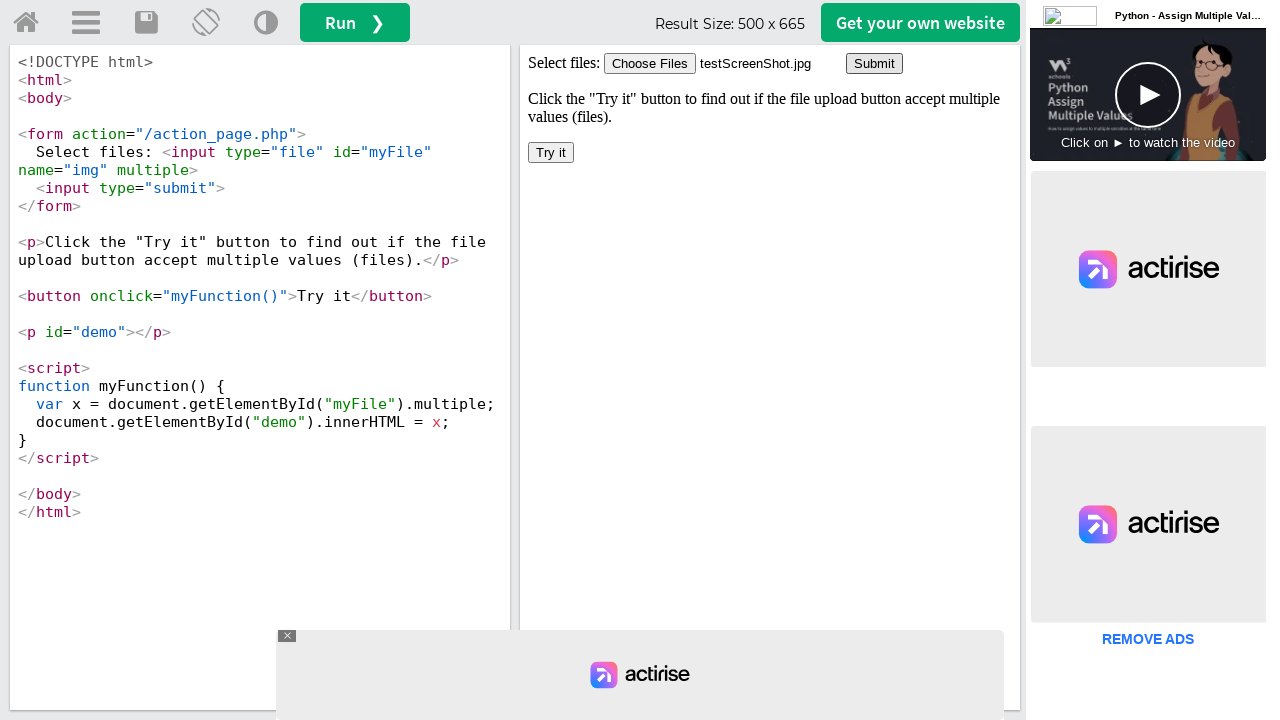

Waited 1000ms for form submission to process
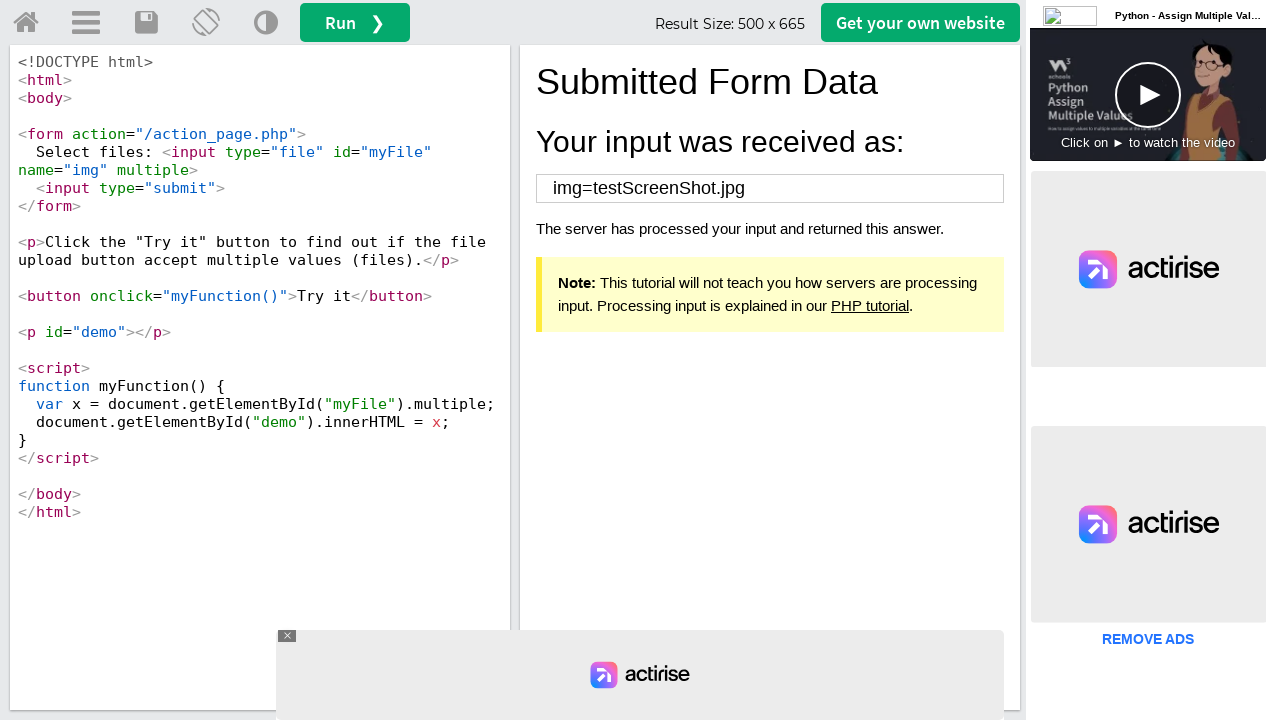

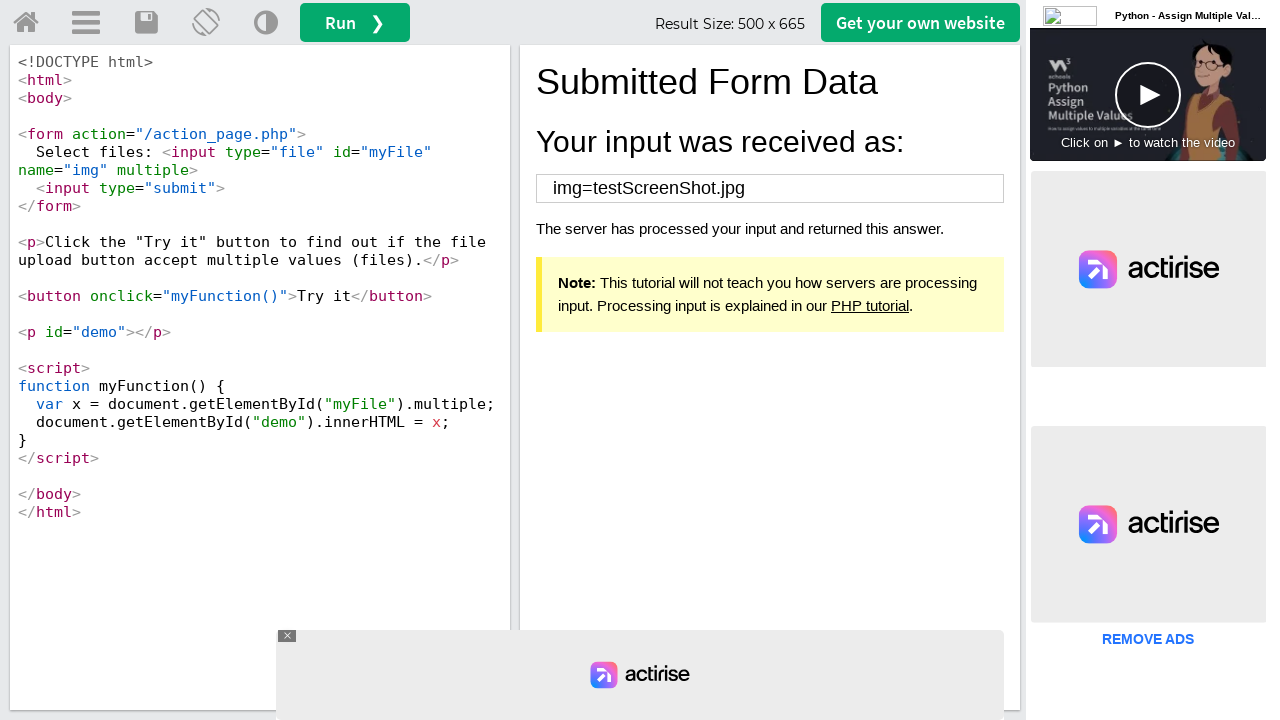